Navigates to a text comparison website. The original script loaded an ad-blocker extension, but the core automation is simply visiting the page.

Starting URL: https://text-compare.com/

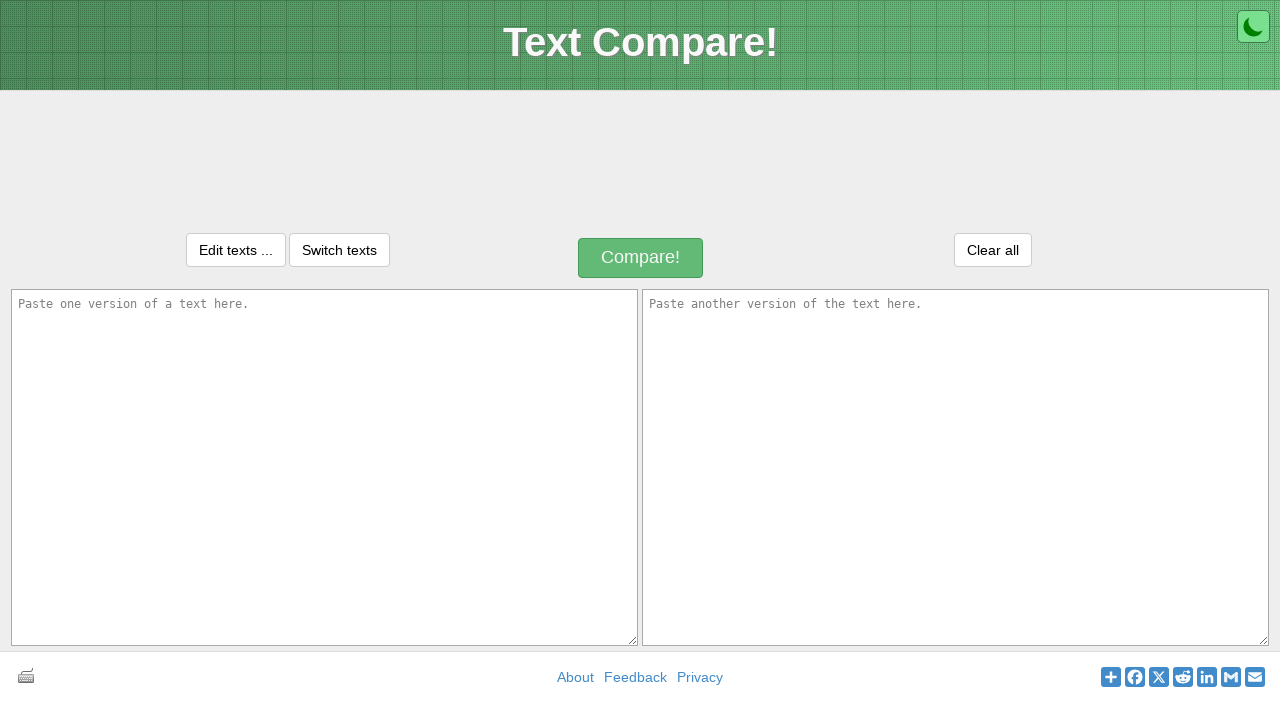

Waited for page DOM content to load
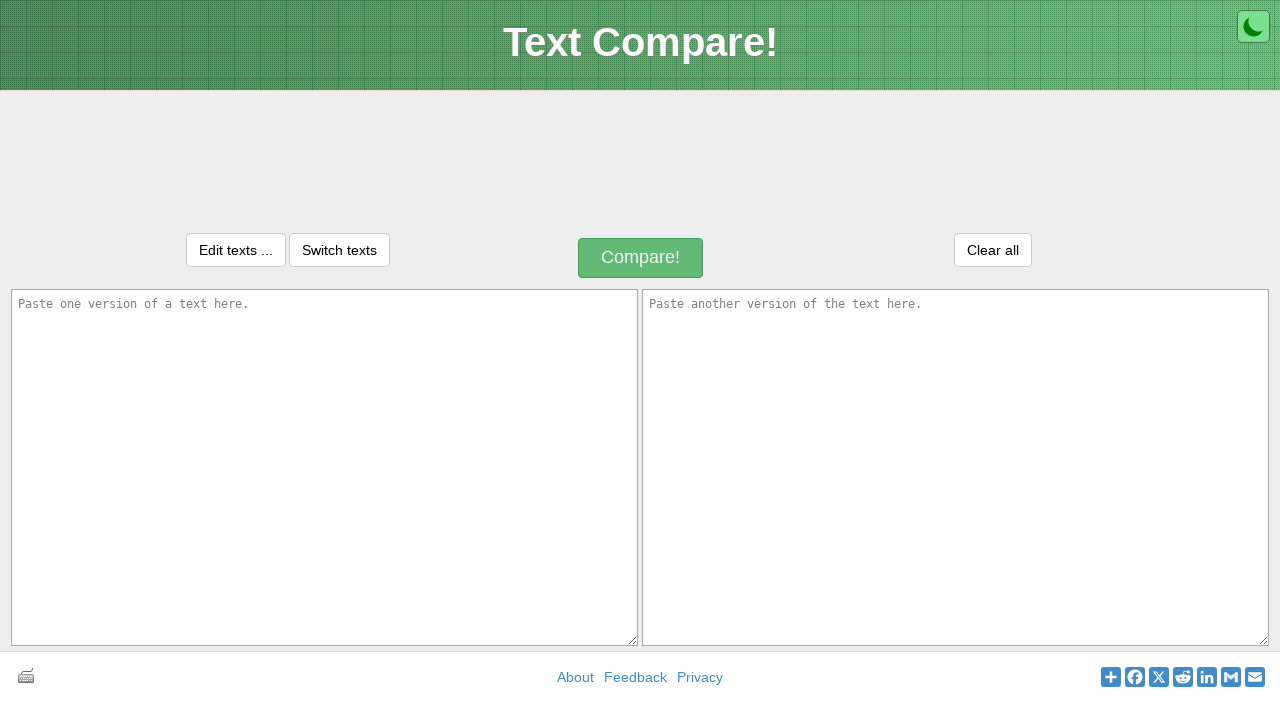

Verified page loaded by confirming body element is present
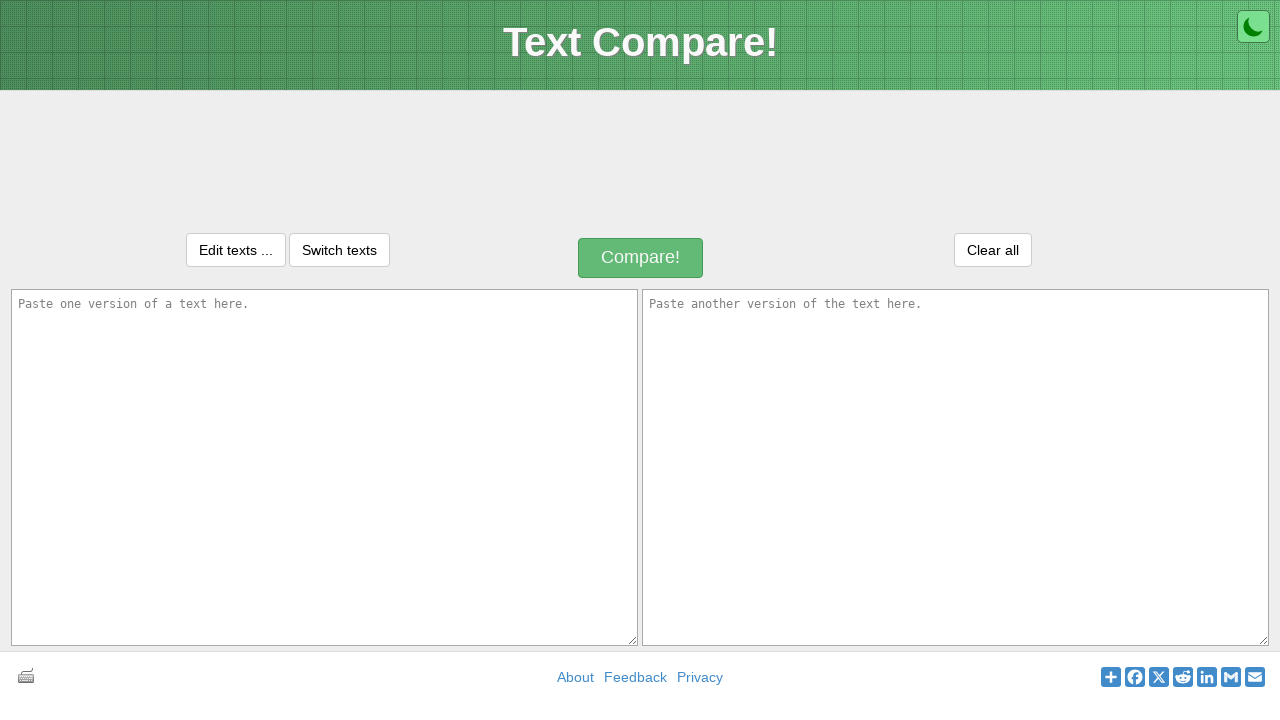

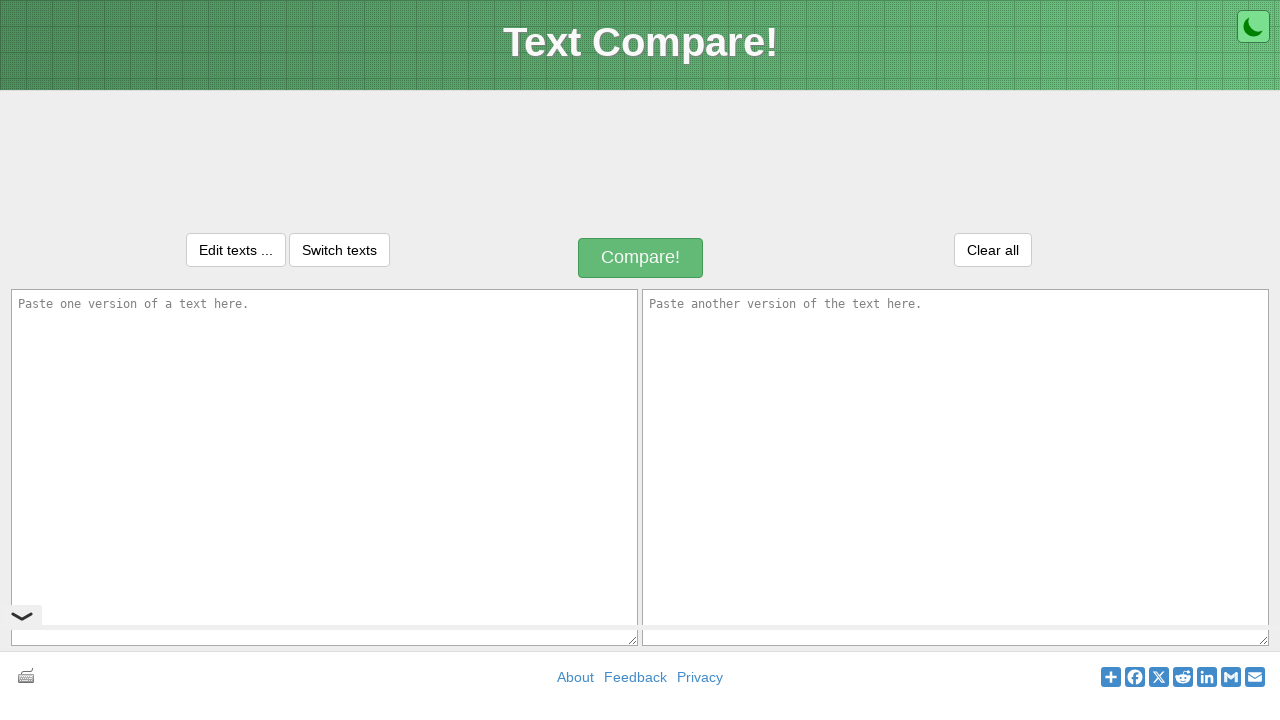